Tests the Apollo Pharmacy website search functionality by searching for a medicine "PMC" and selecting the first result from the suggestions dropdown.

Starting URL: https://www.apollopharmacy.in/

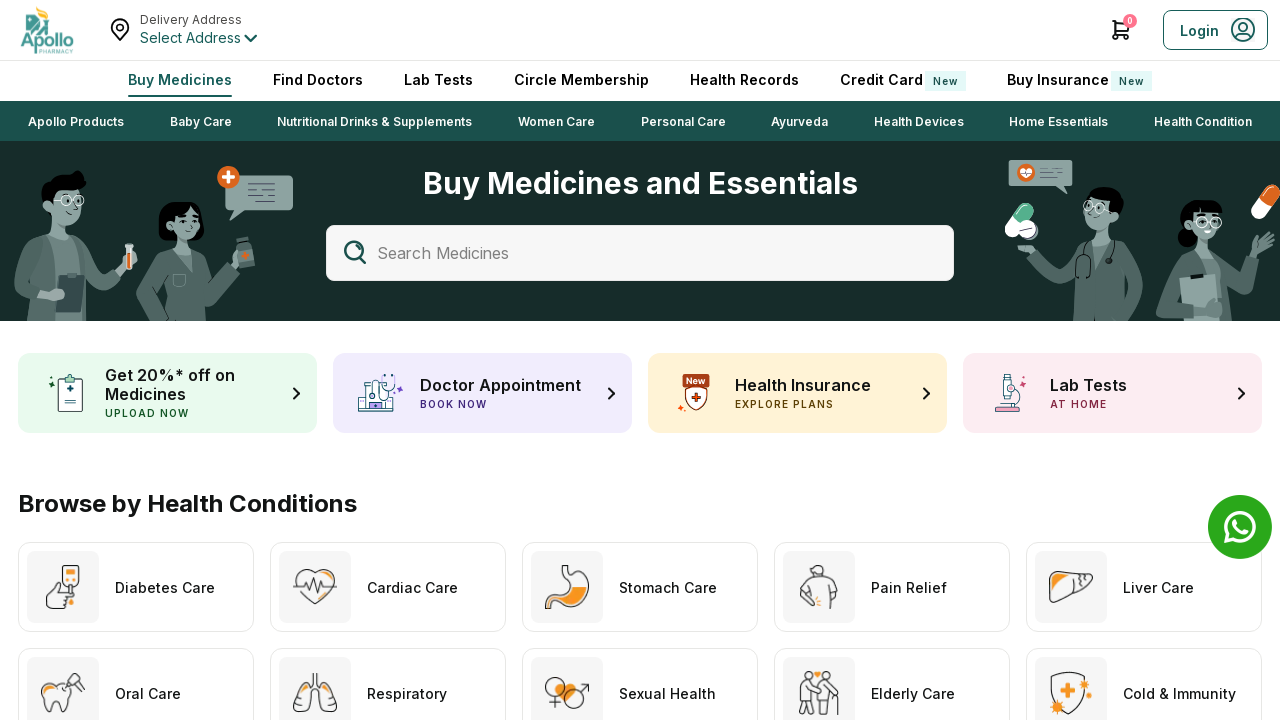

Clicked on search box placeholder to activate search at (640, 253) on div[data-placeholder='Search Medicines']
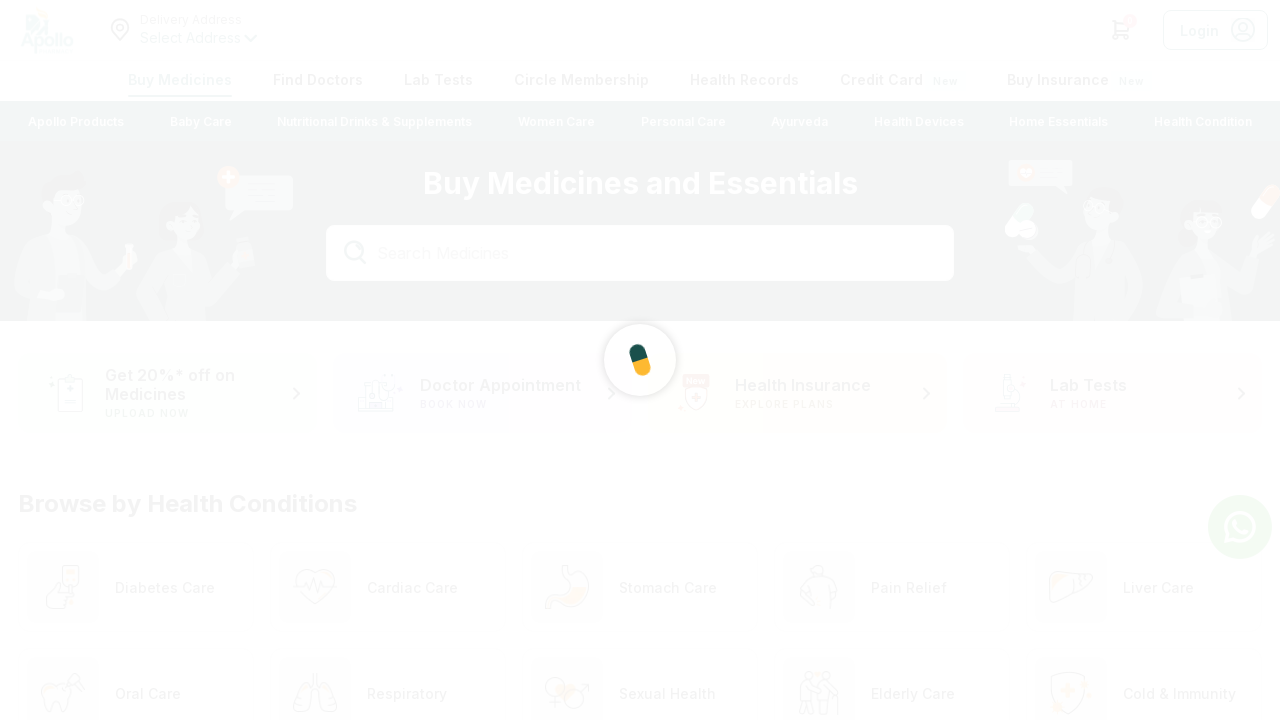

Typed 'pmc' in the search input field on #searchProduct
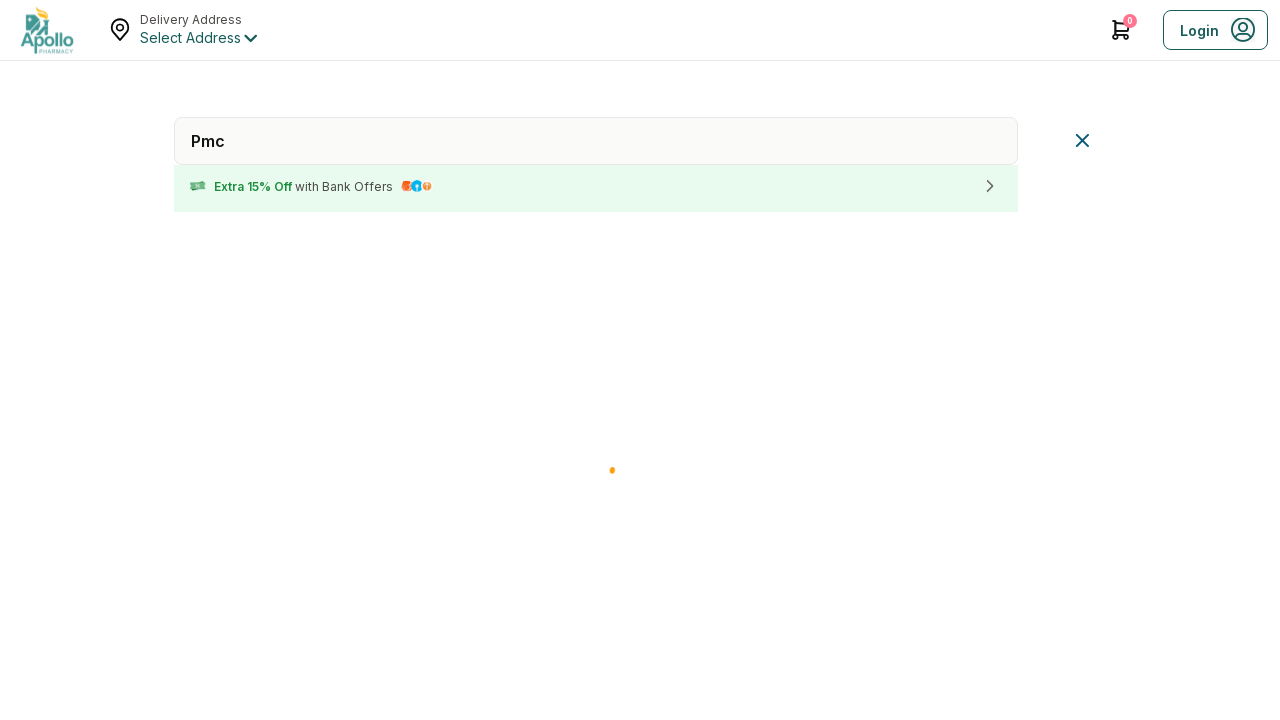

Waited for search suggestions dropdown to appear
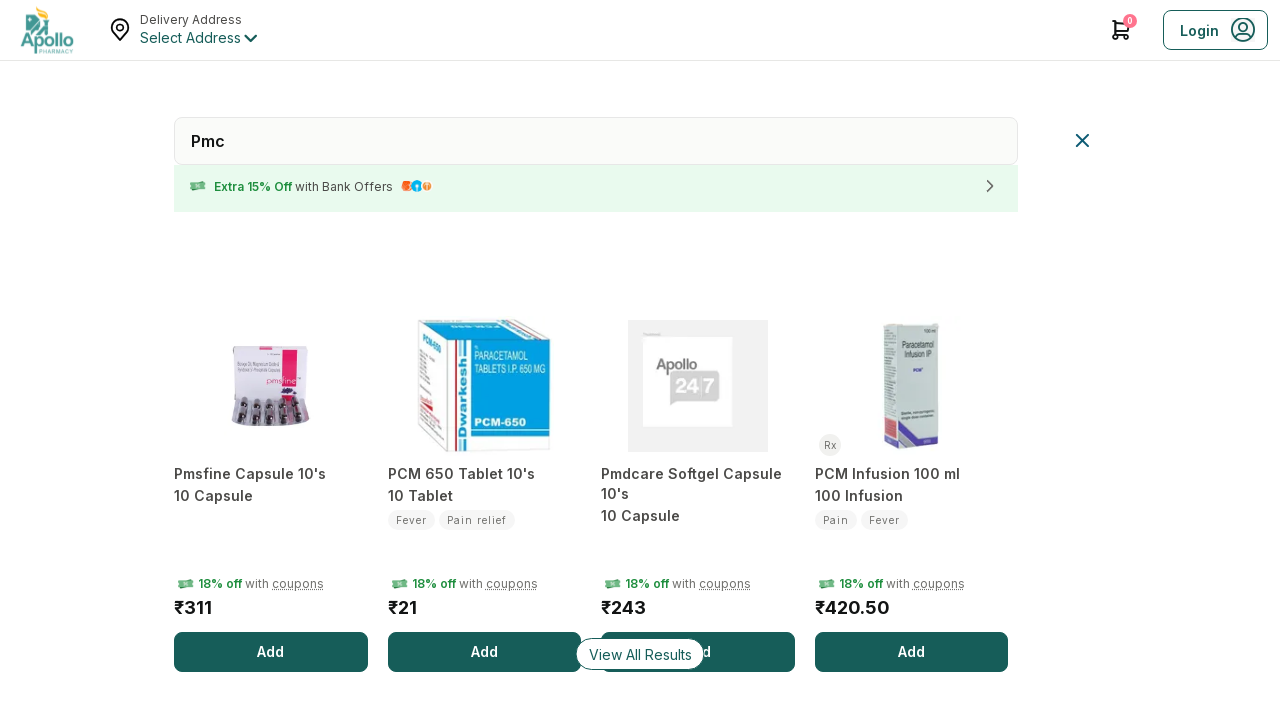

Clicked the first search result from suggestions dropdown at (271, 496) on li.ProductSuggestion_suggestionList__mijPN >> nth=0
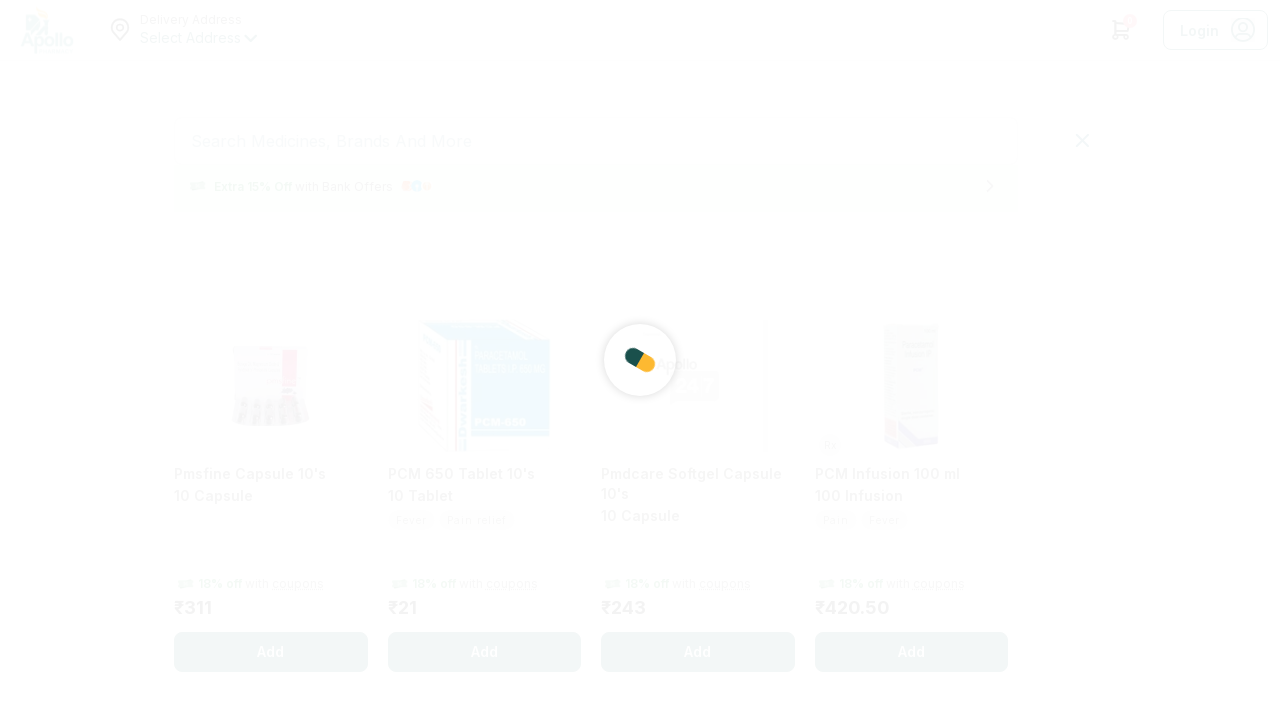

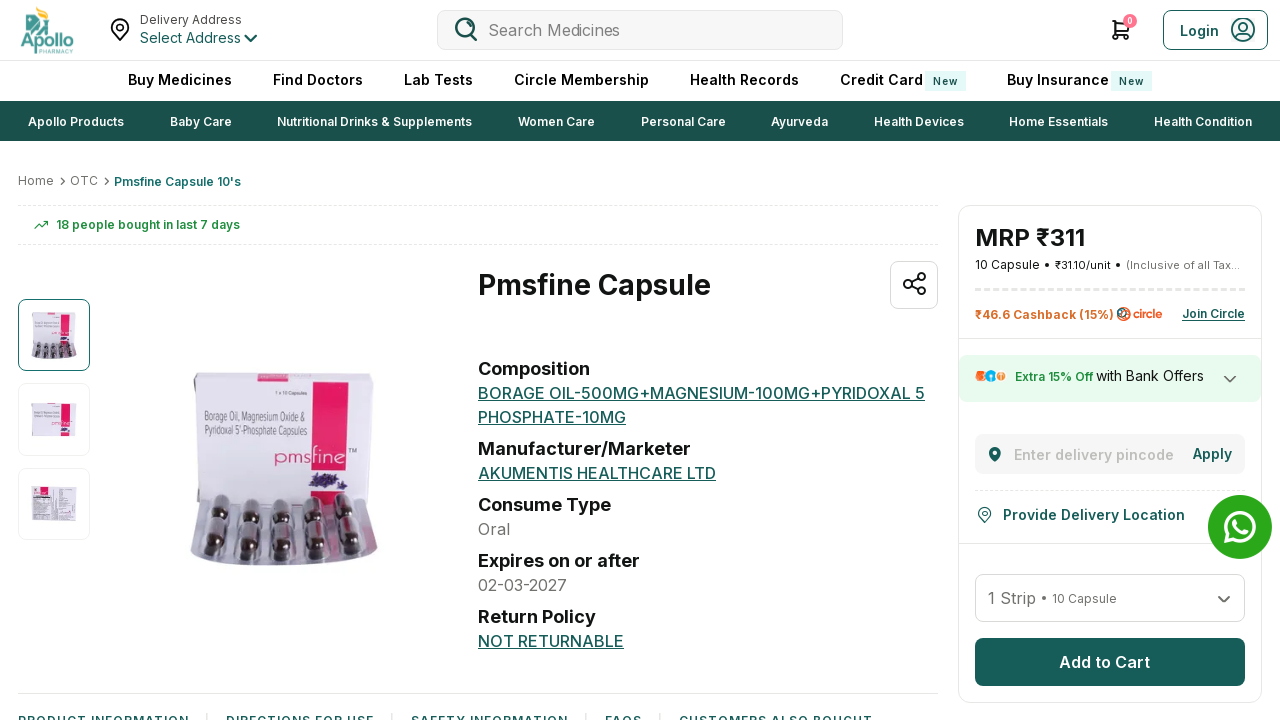